Navigates to a practice automation form and verifies that a gender radio button element is displayed and enabled on the page

Starting URL: https://demoqa.com/automation-practice-form

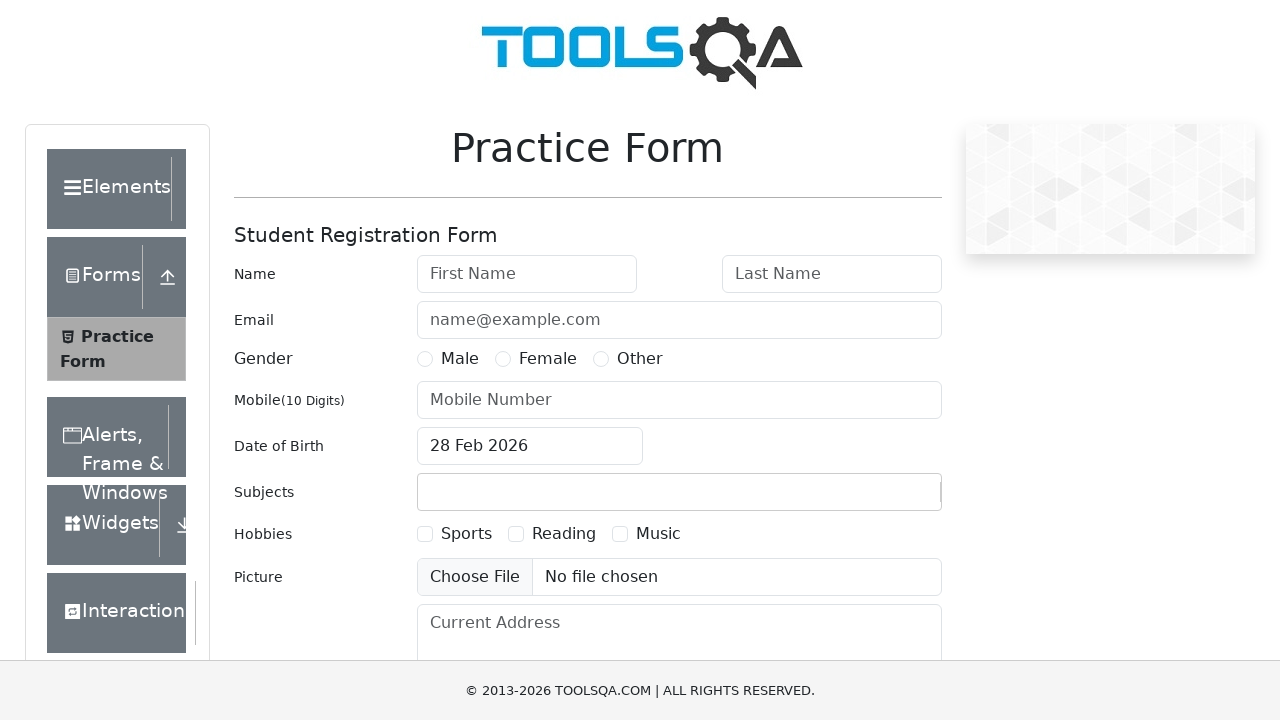

Navigated to automation practice form at https://demoqa.com/automation-practice-form
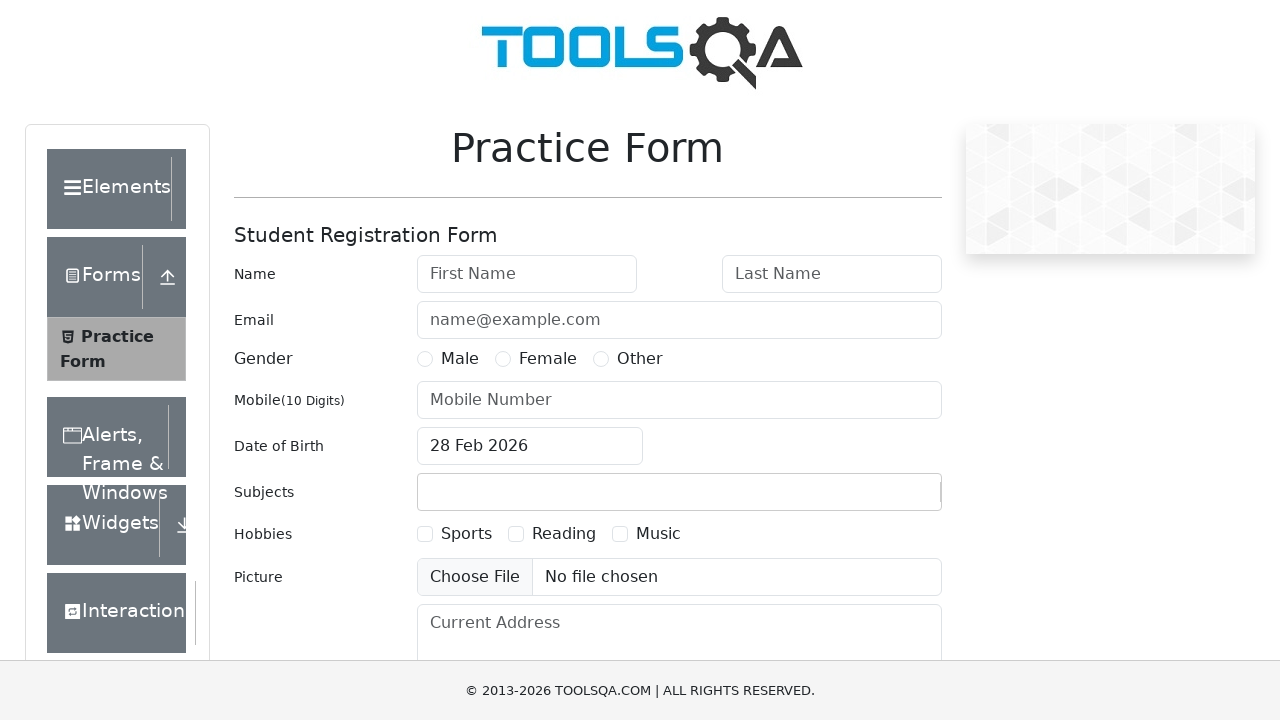

Located gender radio button element
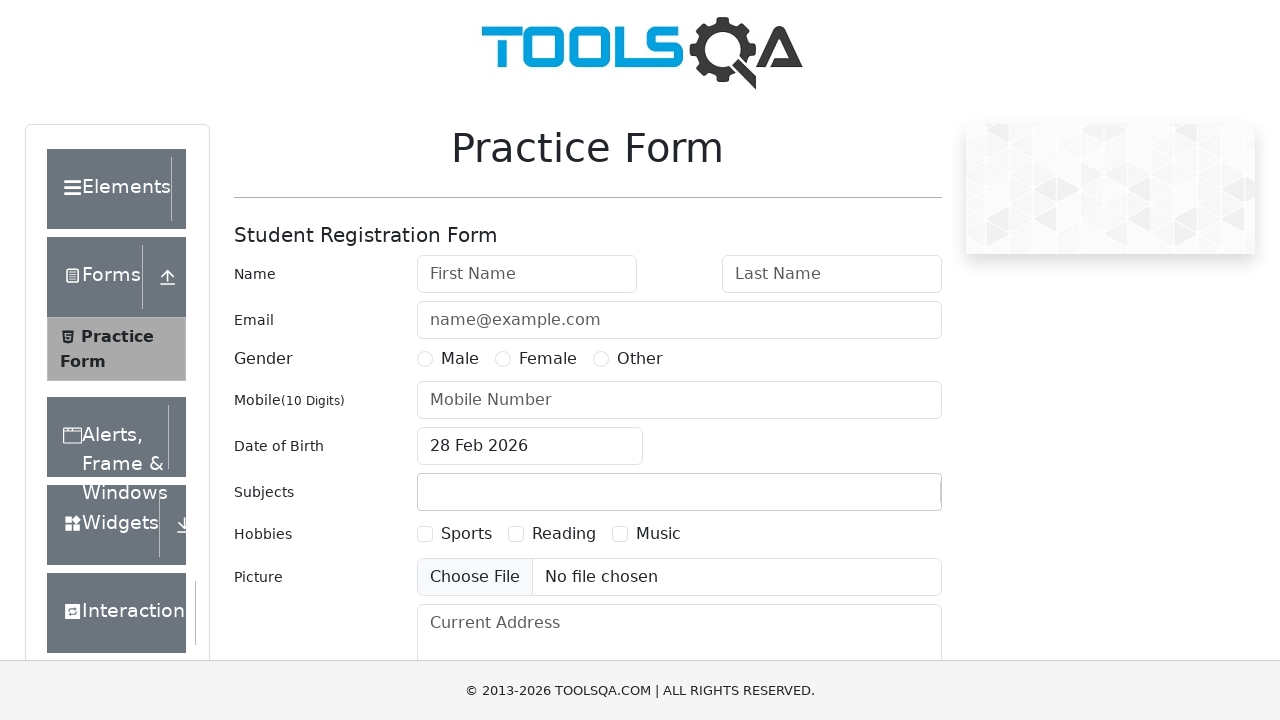

Verified gender radio button is visible
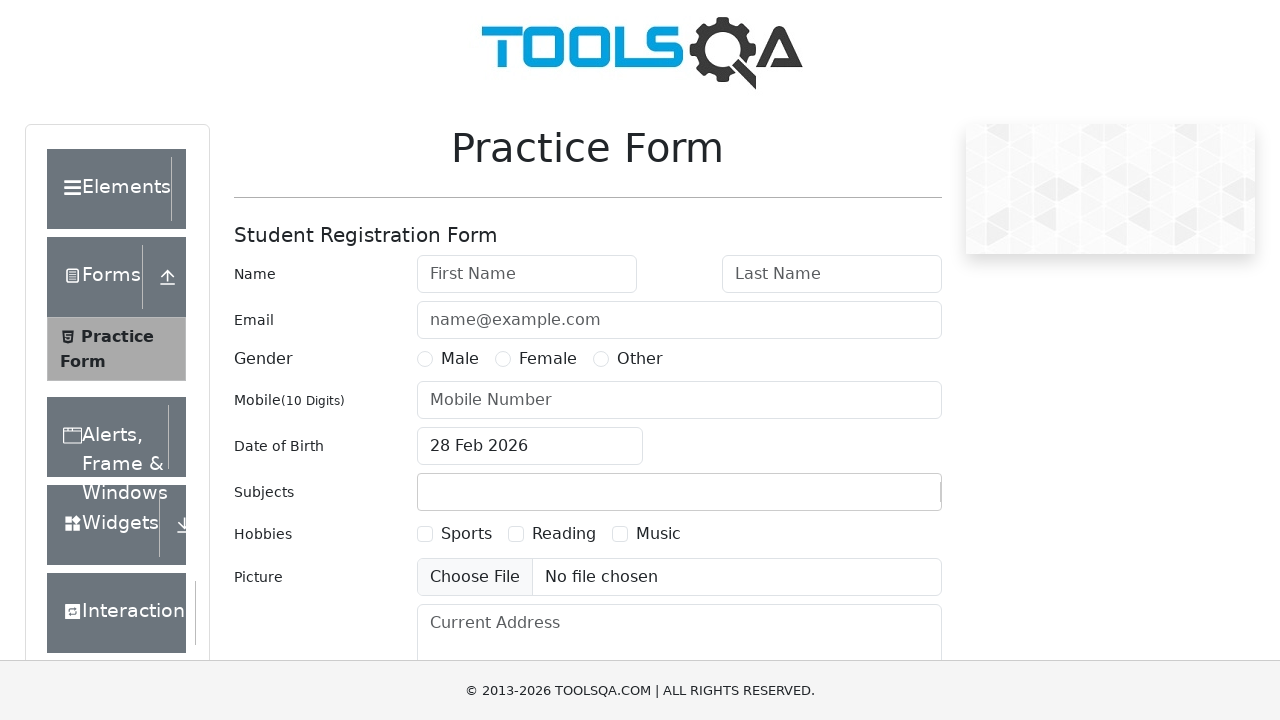

Confirmed gender radio button is enabled
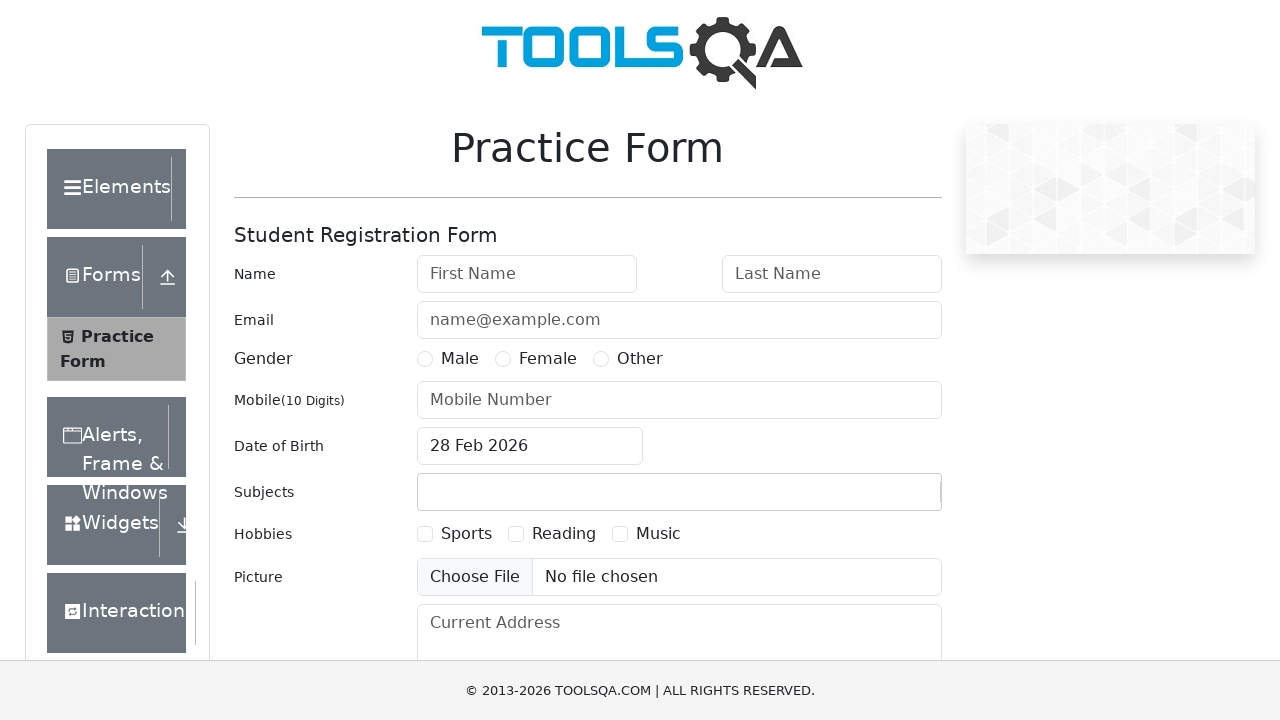

Checked gender radio button selection state: False
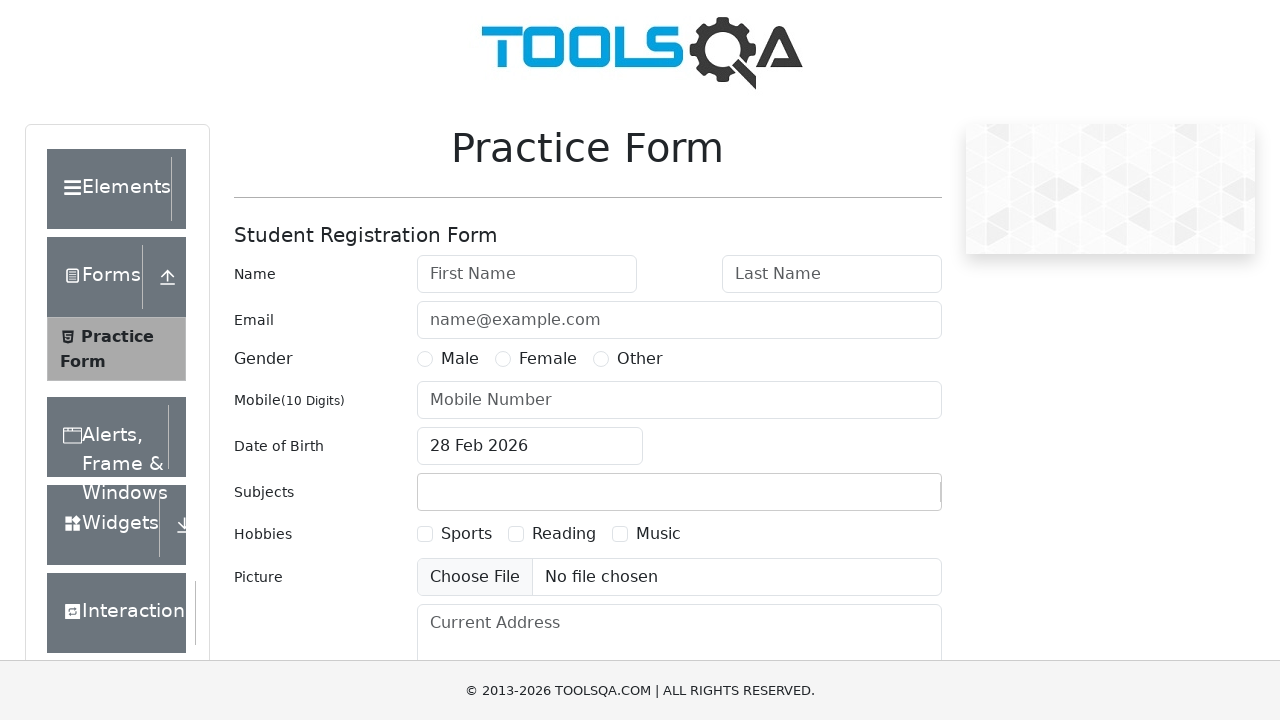

Printed radio button selection state to console: False
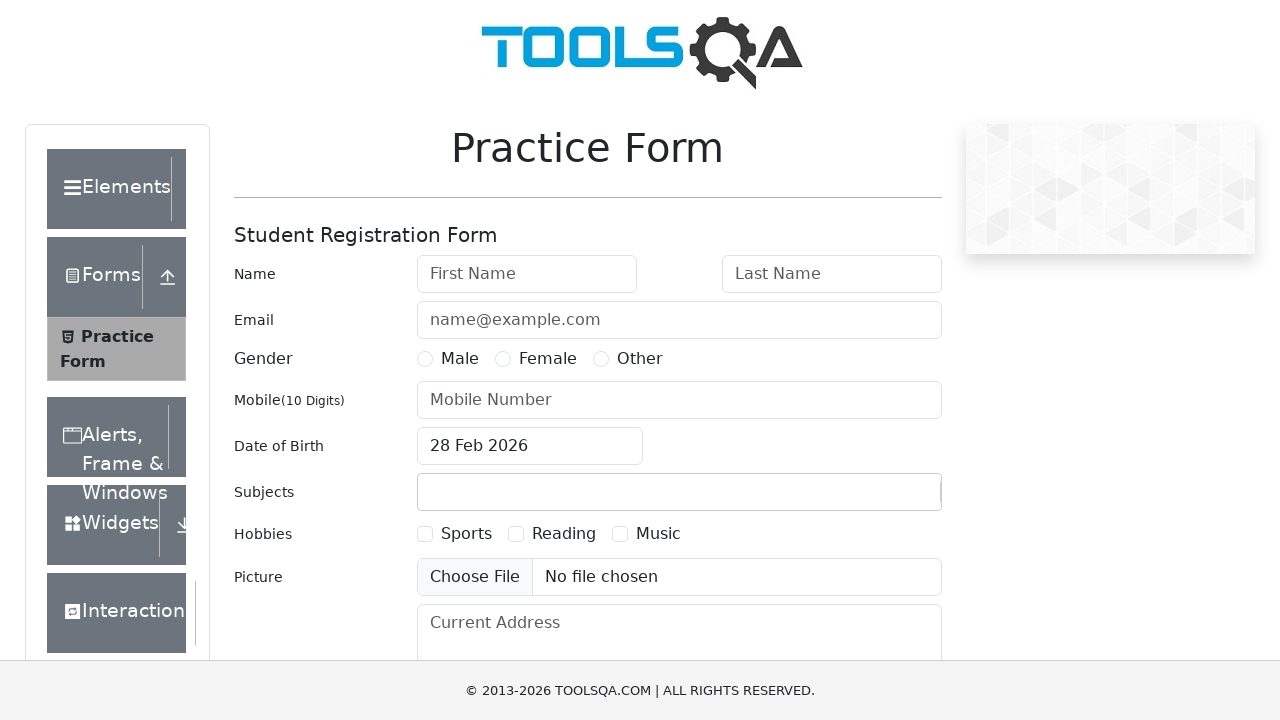

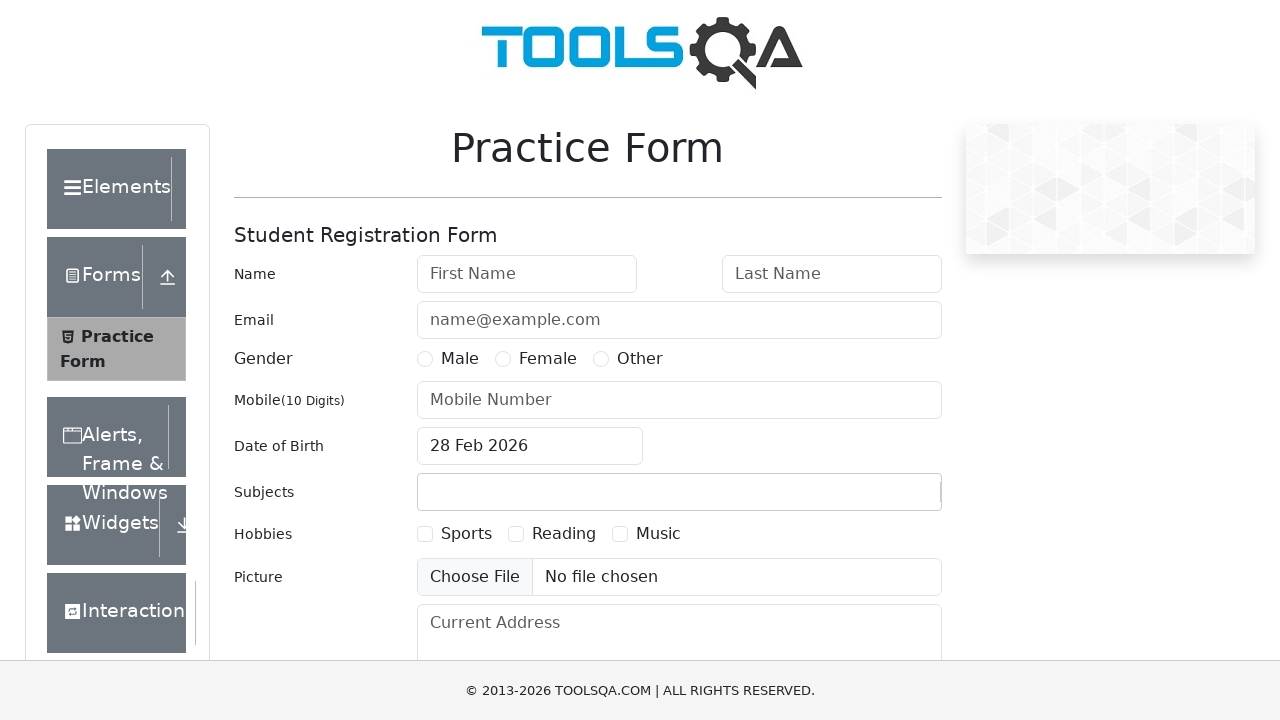